Simple test that navigates to Rahul Shetty Academy homepage and verifies the page loads by checking the title and URL are accessible.

Starting URL: https://rahulshettyacademy.com/

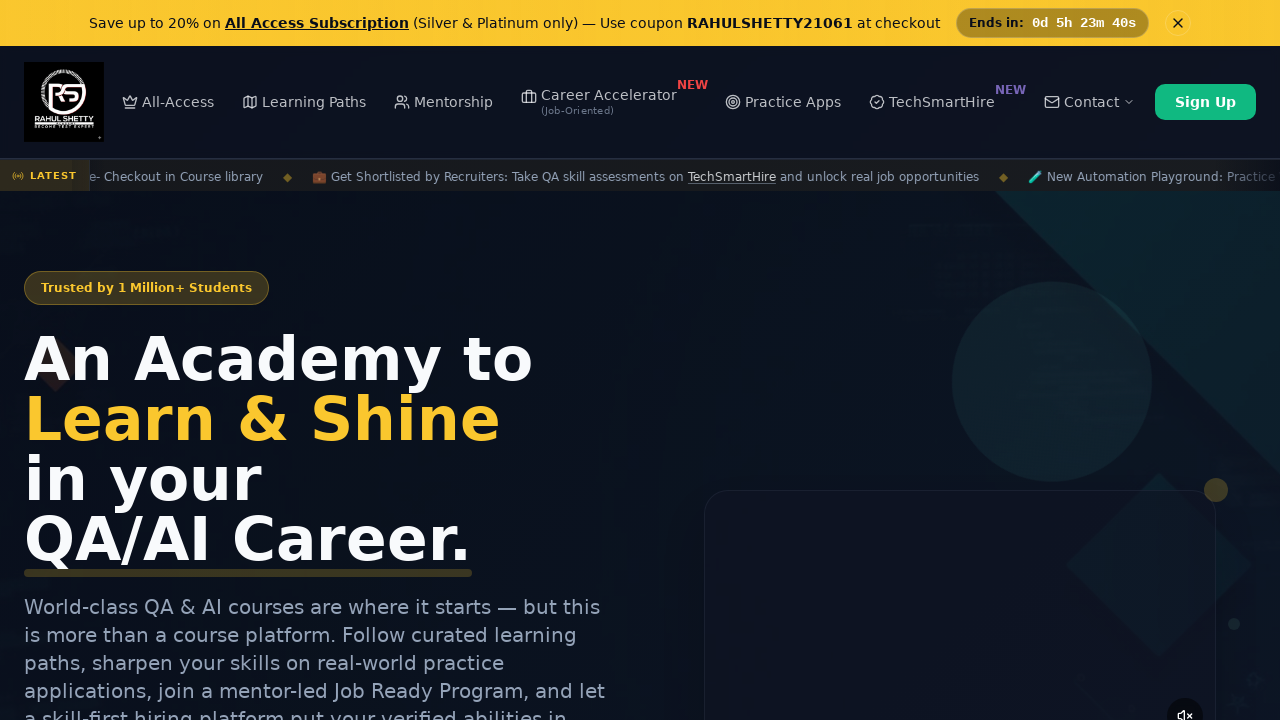

Page loaded and DOM content ready
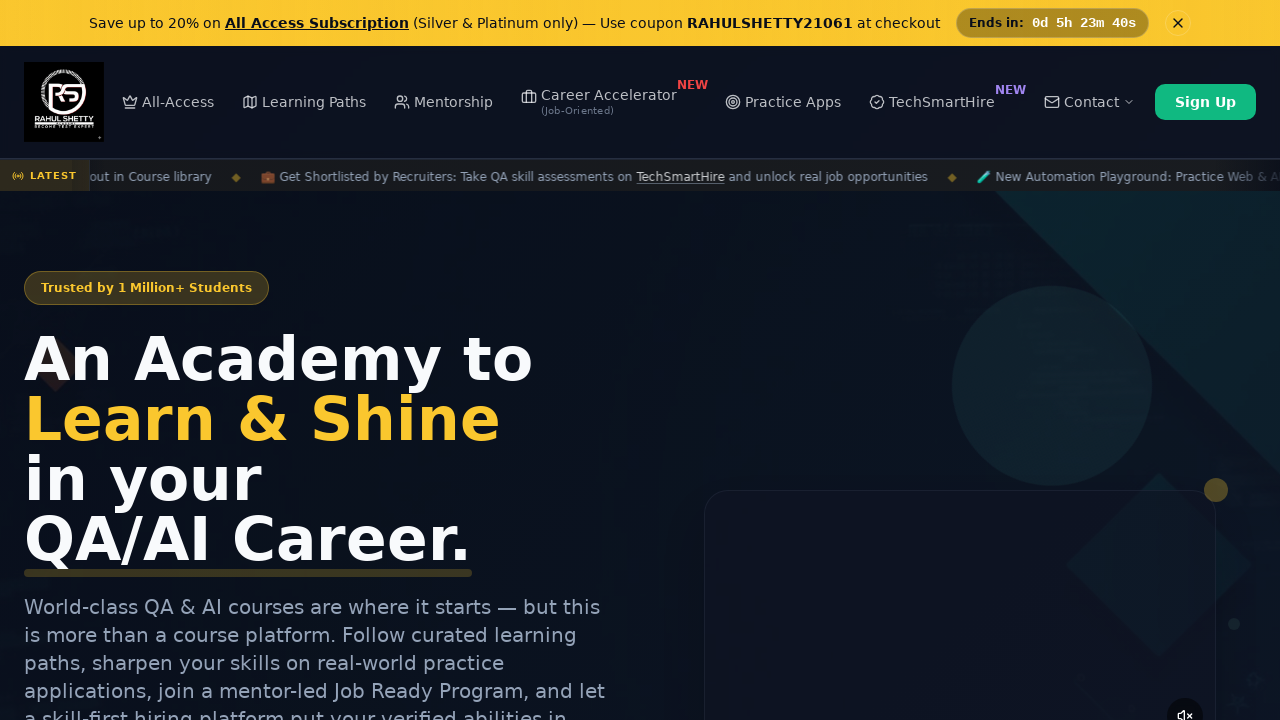

Retrieved page title: 'Rahul Shetty Academy | QA Automation, Playwright, AI Testing & Online Training'
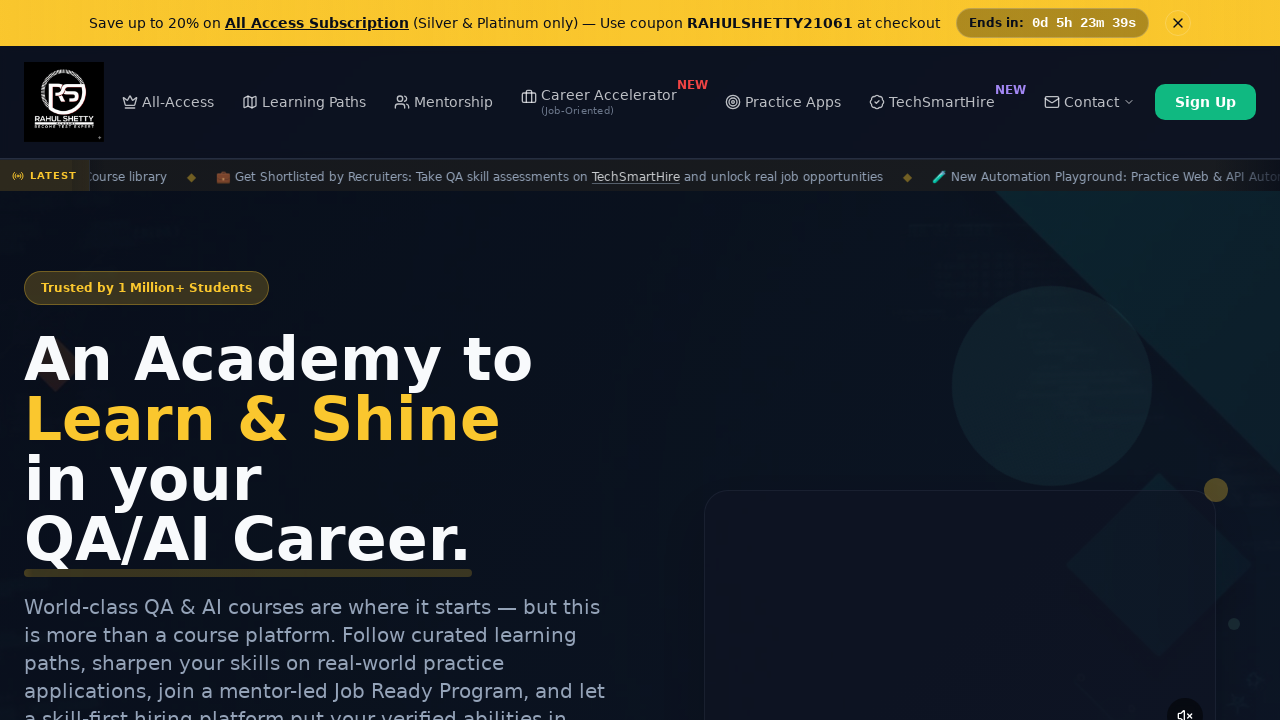

Retrieved current URL: 'https://rahulshettyacademy.com/'
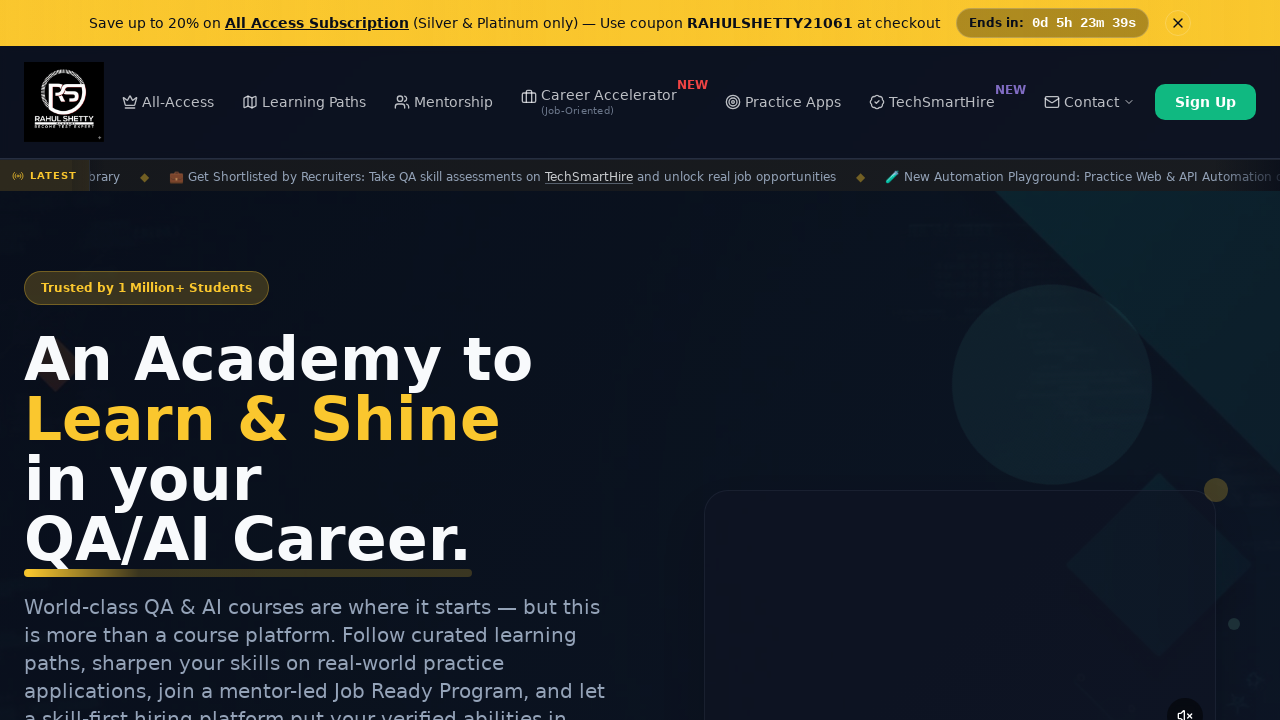

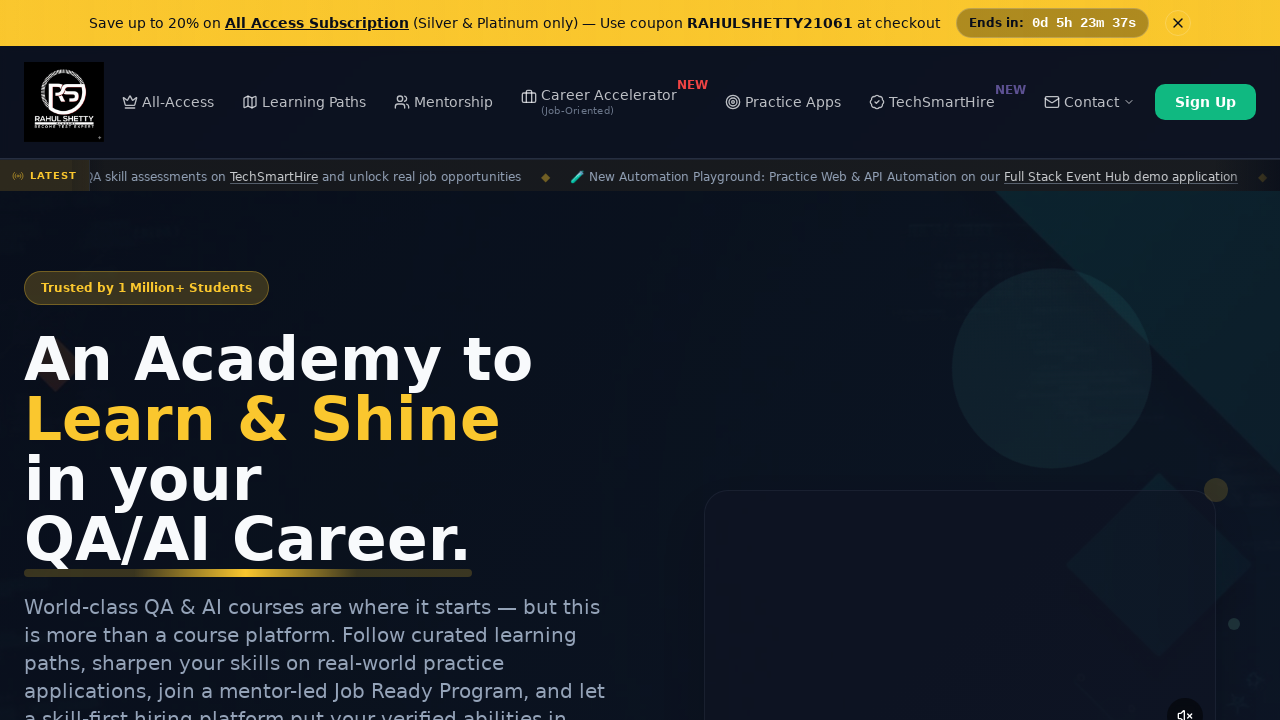